Navigates to actiTIME and verifies that an anchor element exists on the page

Starting URL: https://www.actitime.com/

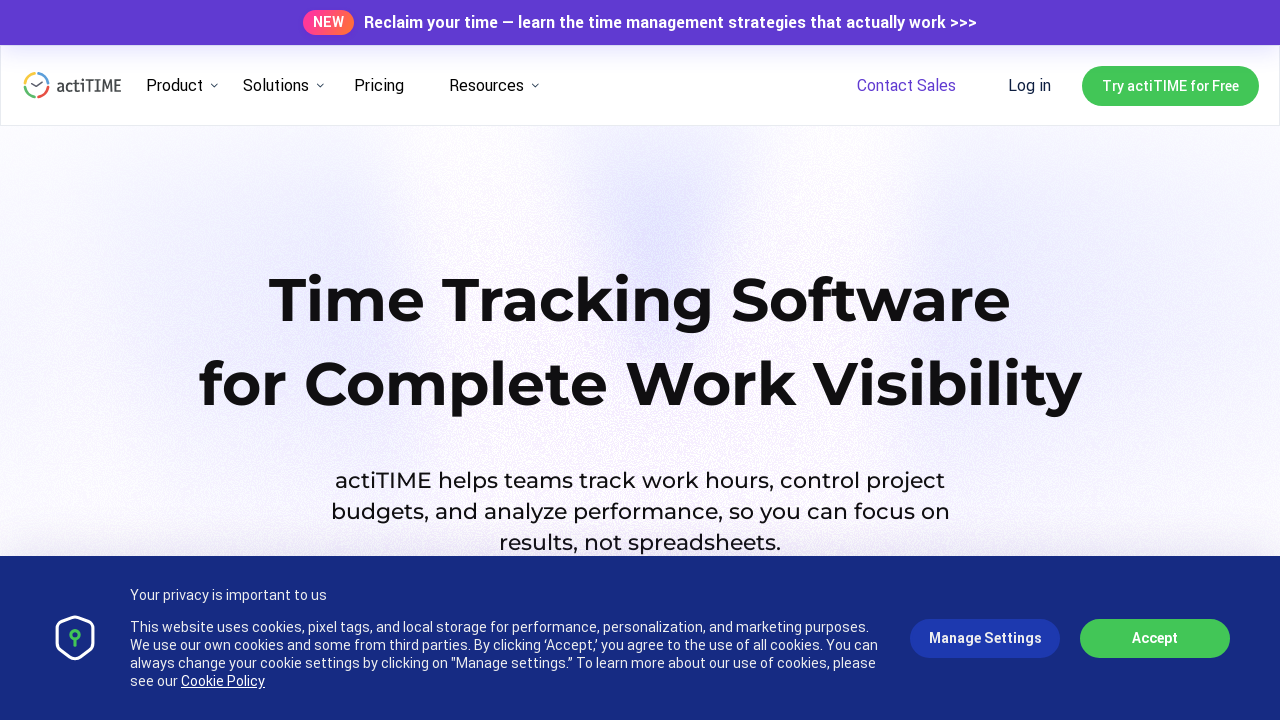

Navigated to https://www.actitime.com/
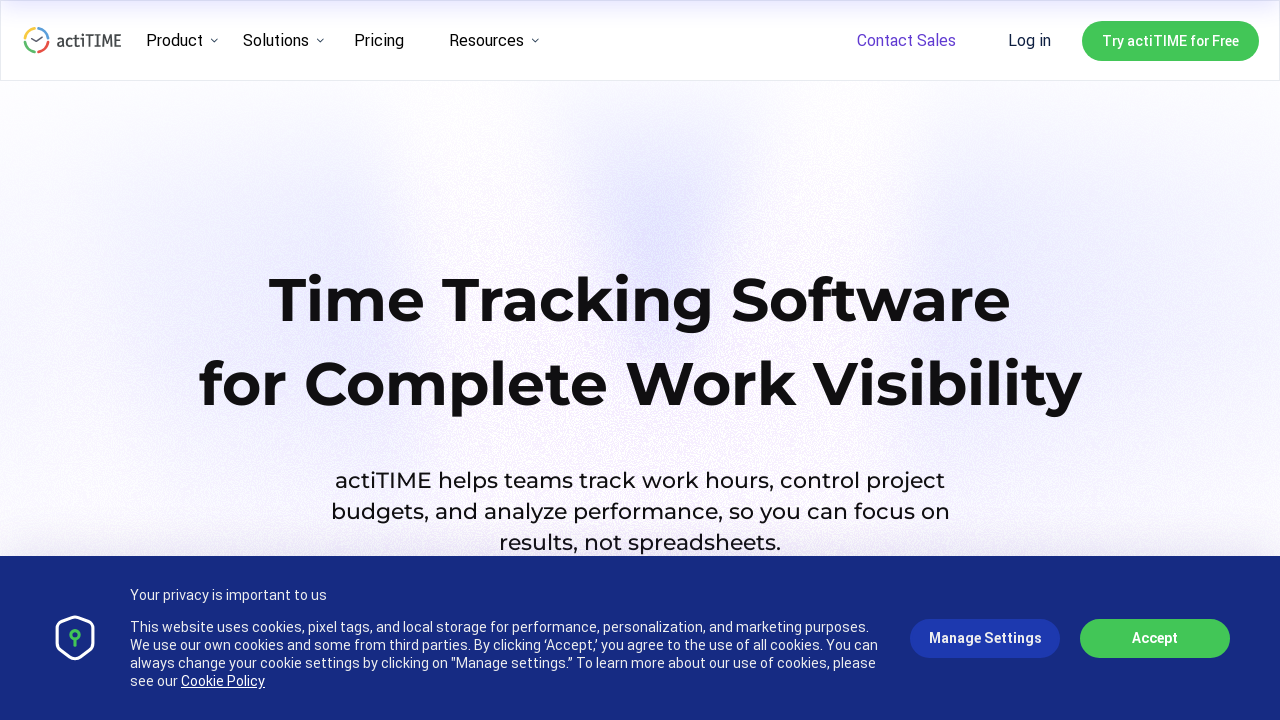

Waited for anchor element to appear on the page
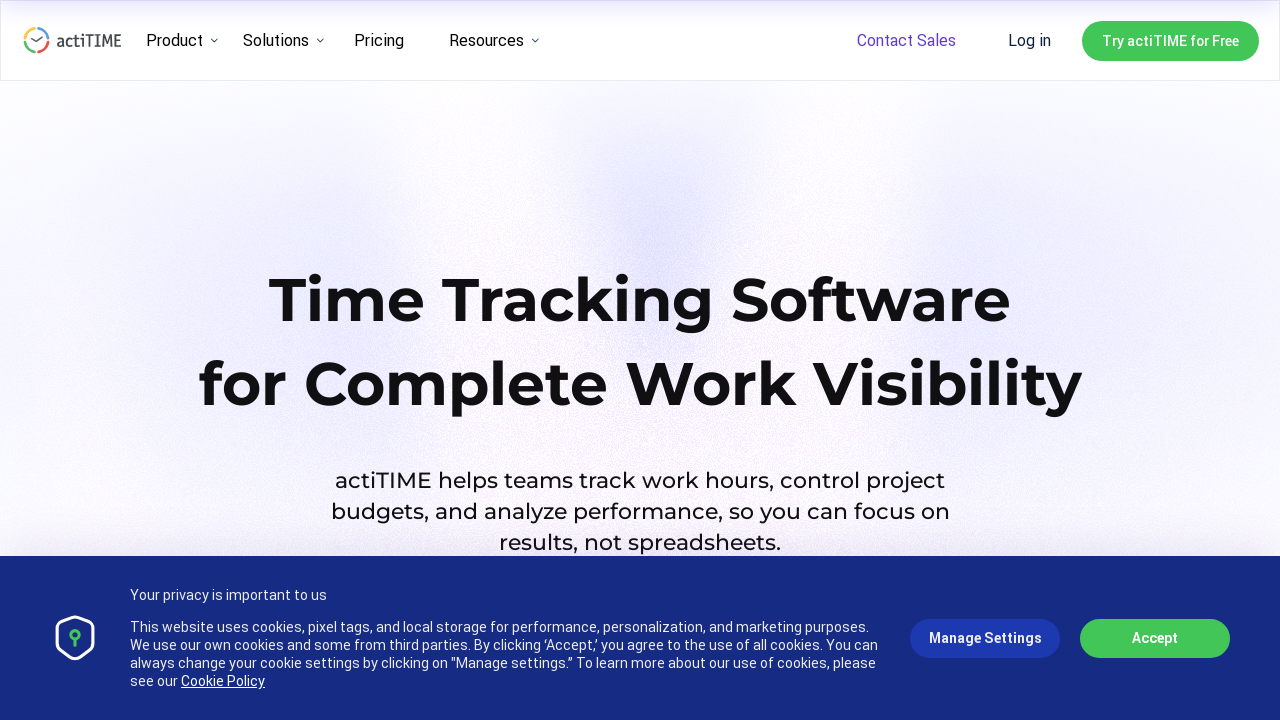

Verified that an anchor element exists on the page
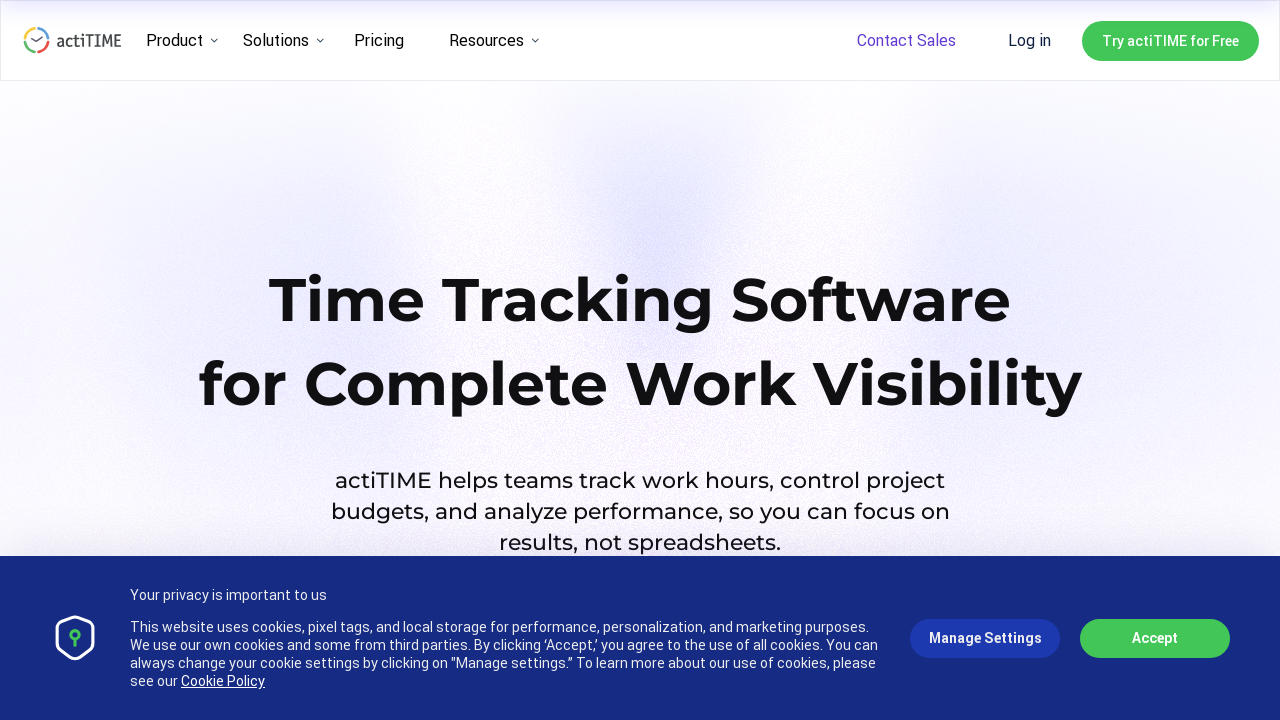

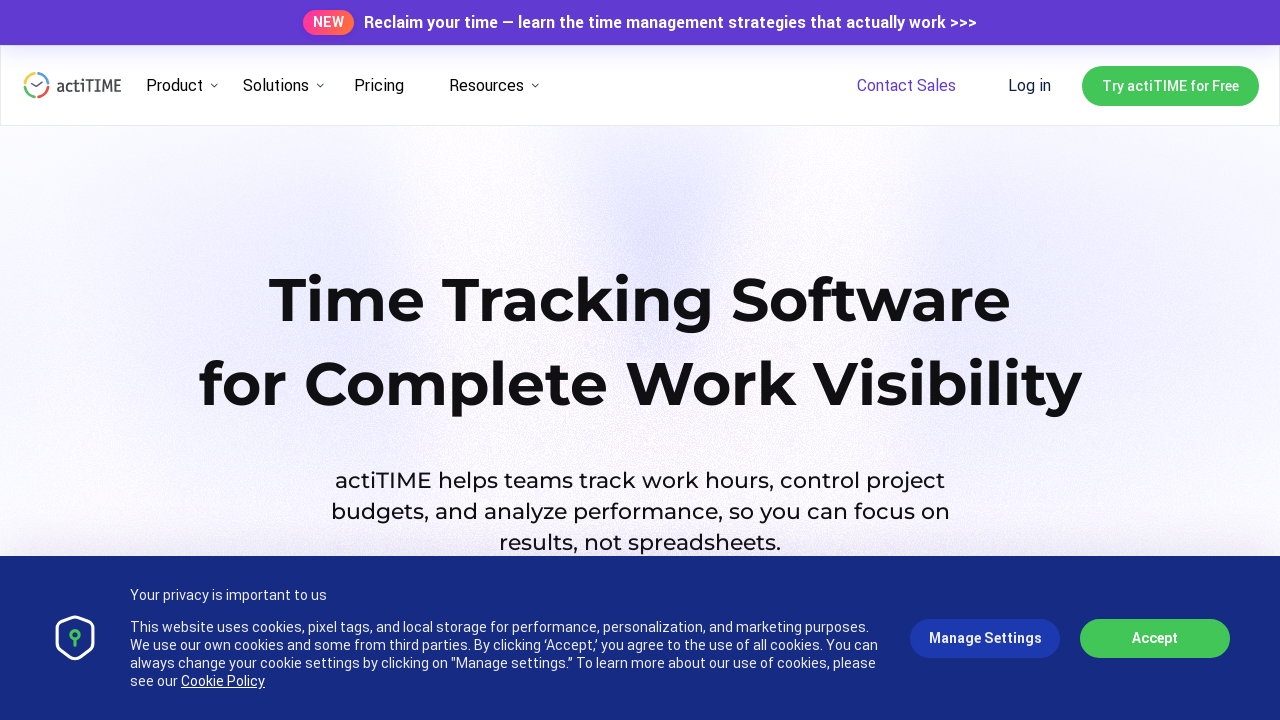